Tests the Menu widget functionality on DemoQA by navigating to the Widgets section, clicking on Menu, and hovering over menu items to verify the menu structure displays correctly.

Starting URL: https://demoqa.com/

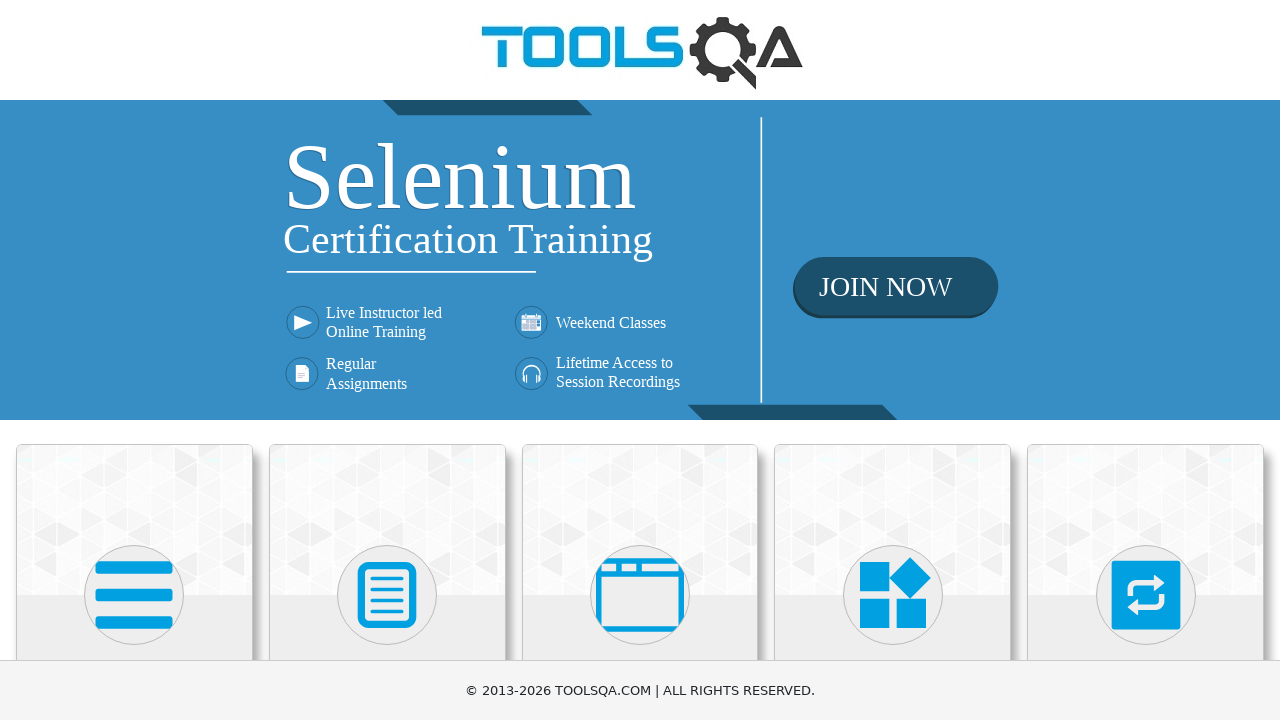

Clicked on Widgets card/section at (893, 360) on text=Widgets
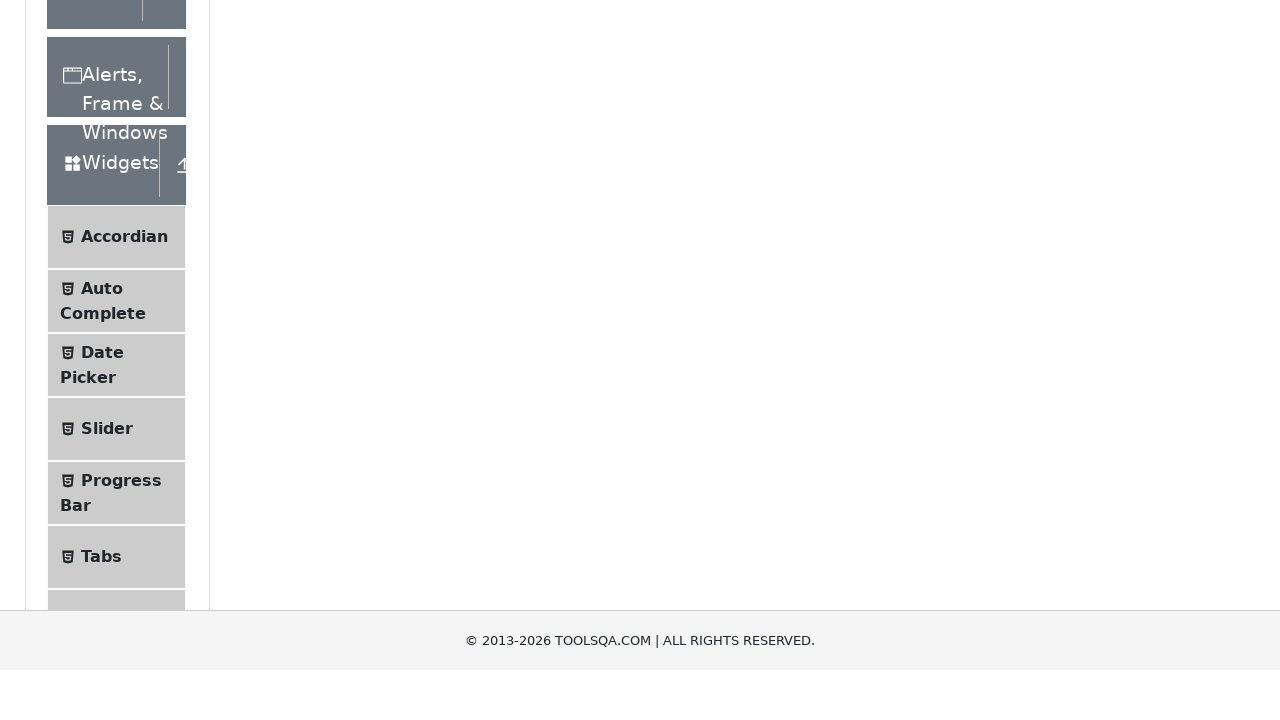

Waited for Menu item to be visible
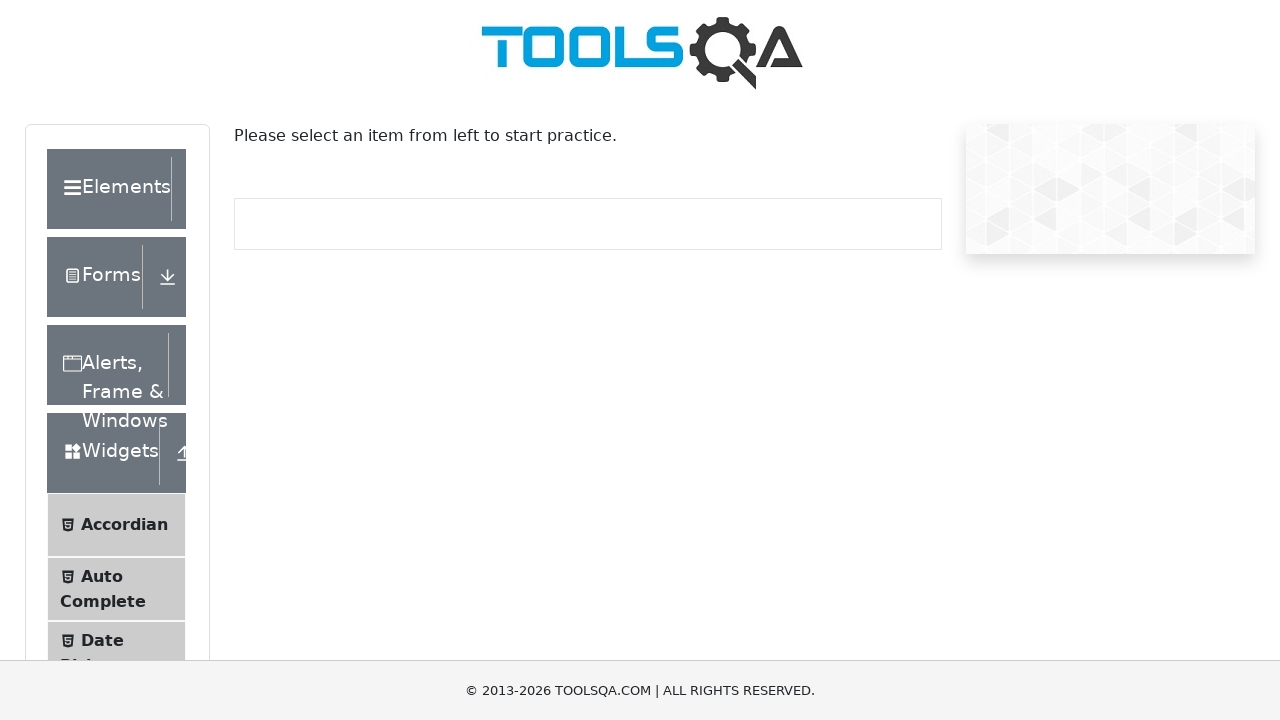

Clicked on Menu item at (105, 361) on text=Menu
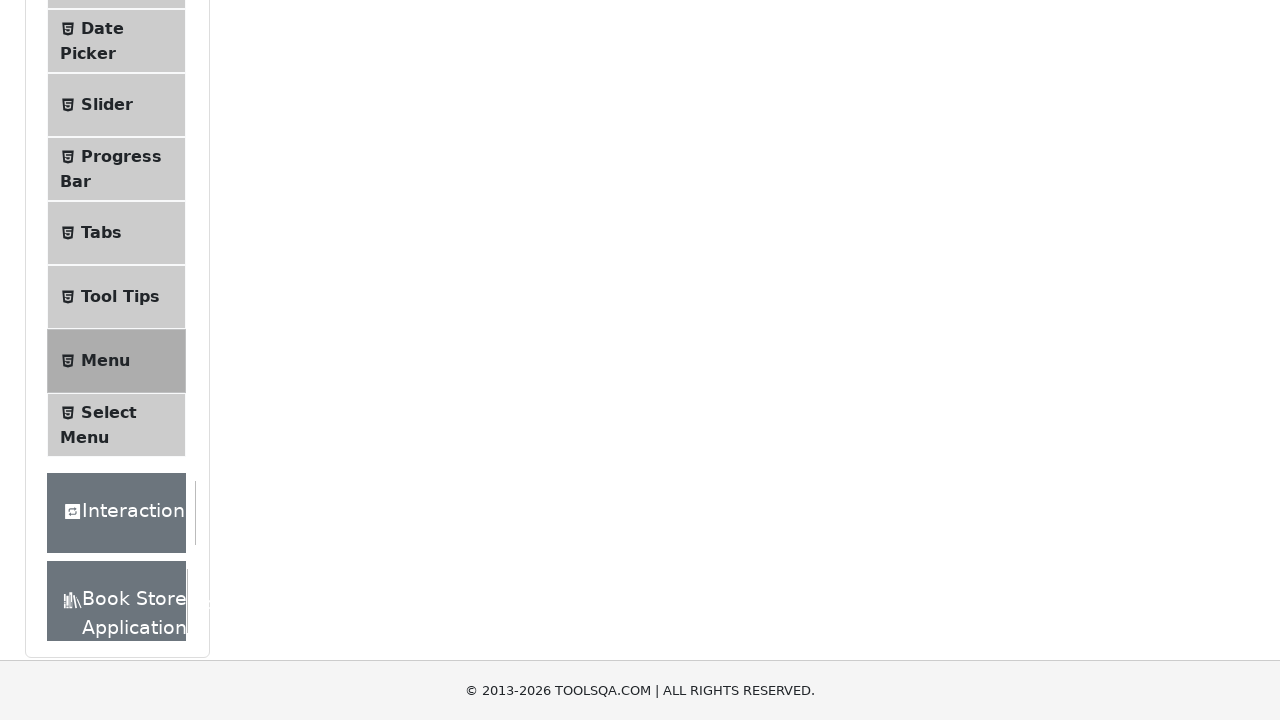

Menu demo loaded with Main Item 1 visible
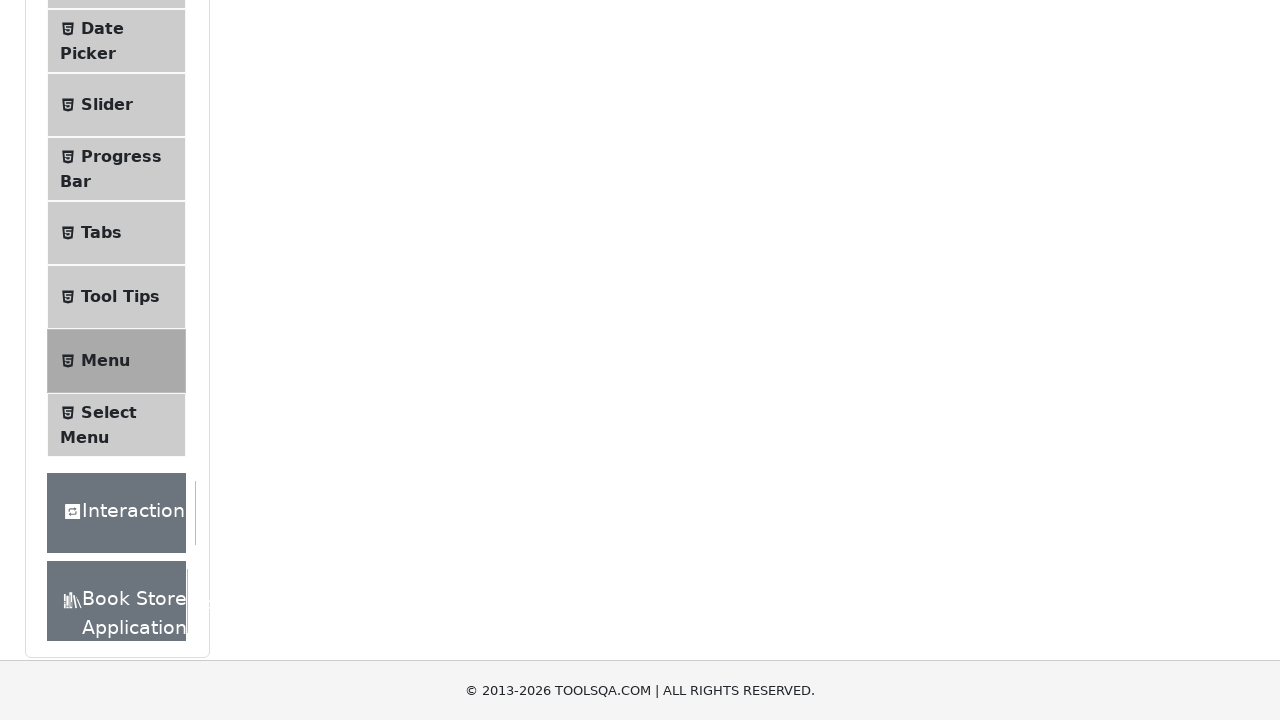

Hovered over Main Item 1 at (334, 240) on text=Main Item 1
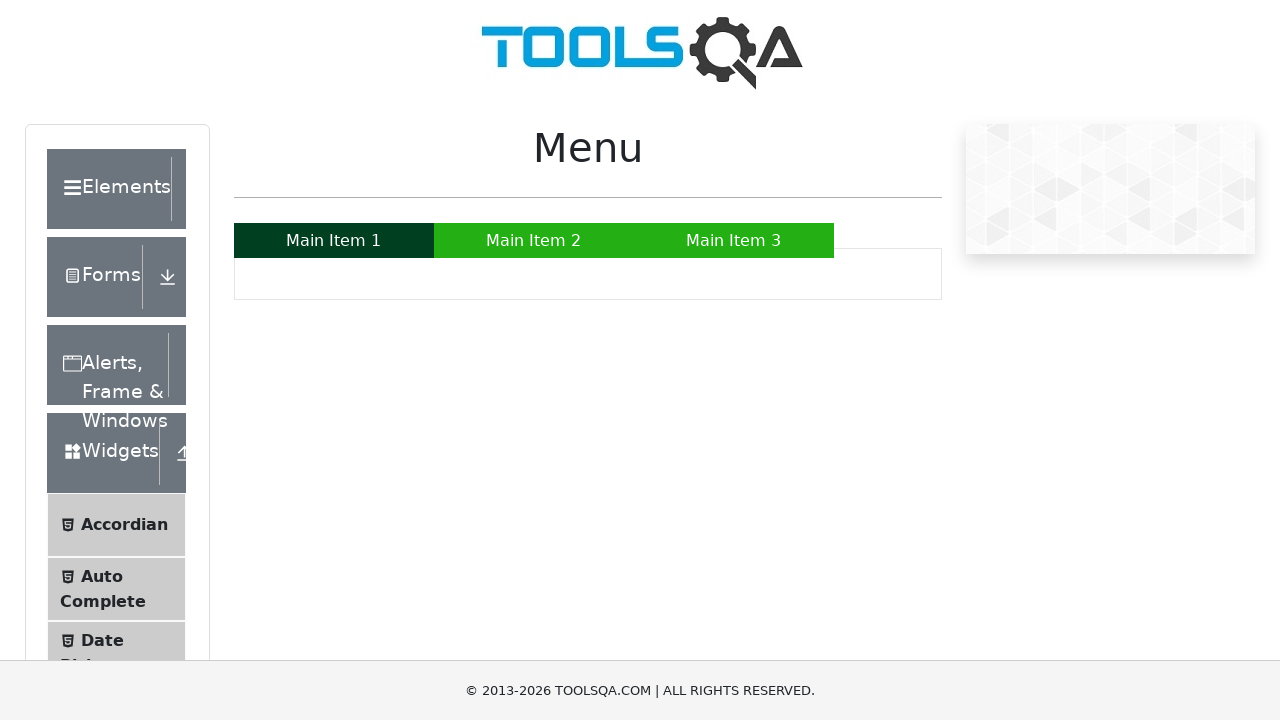

Hovered over Main Item 2 to reveal submenu at (534, 240) on text=Main Item 2
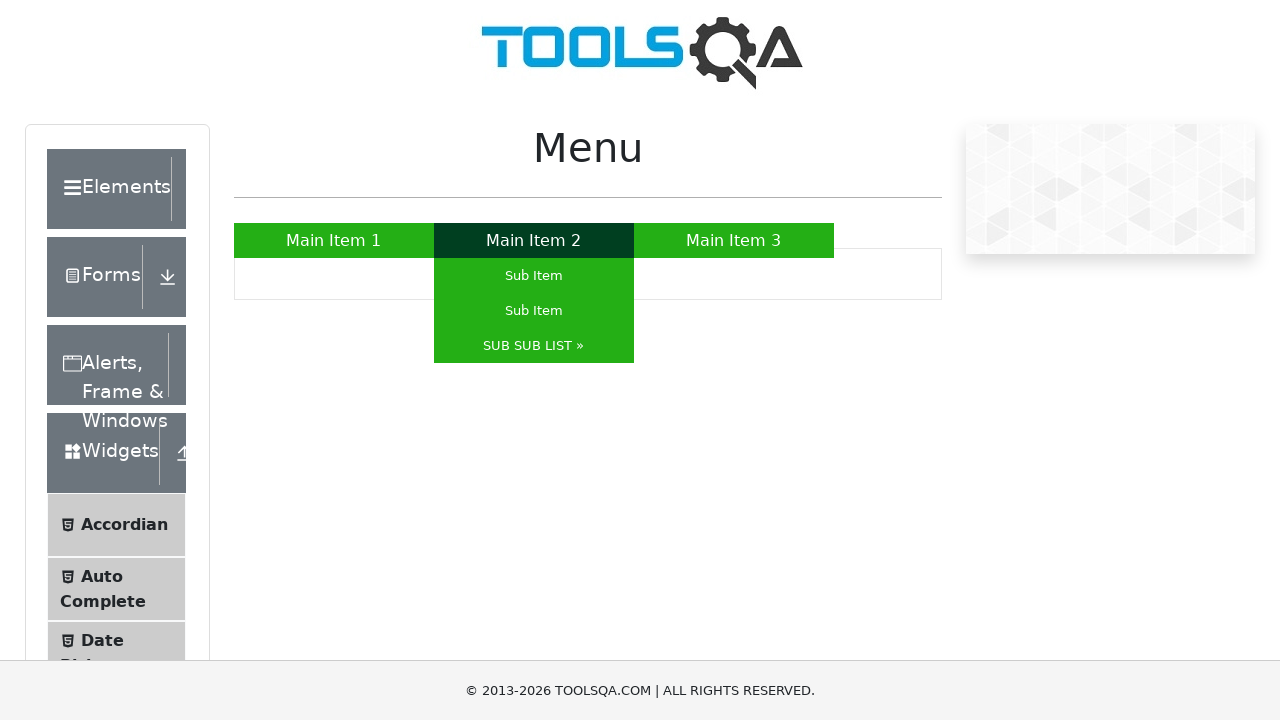

Submenu items appeared including Sub Sub List
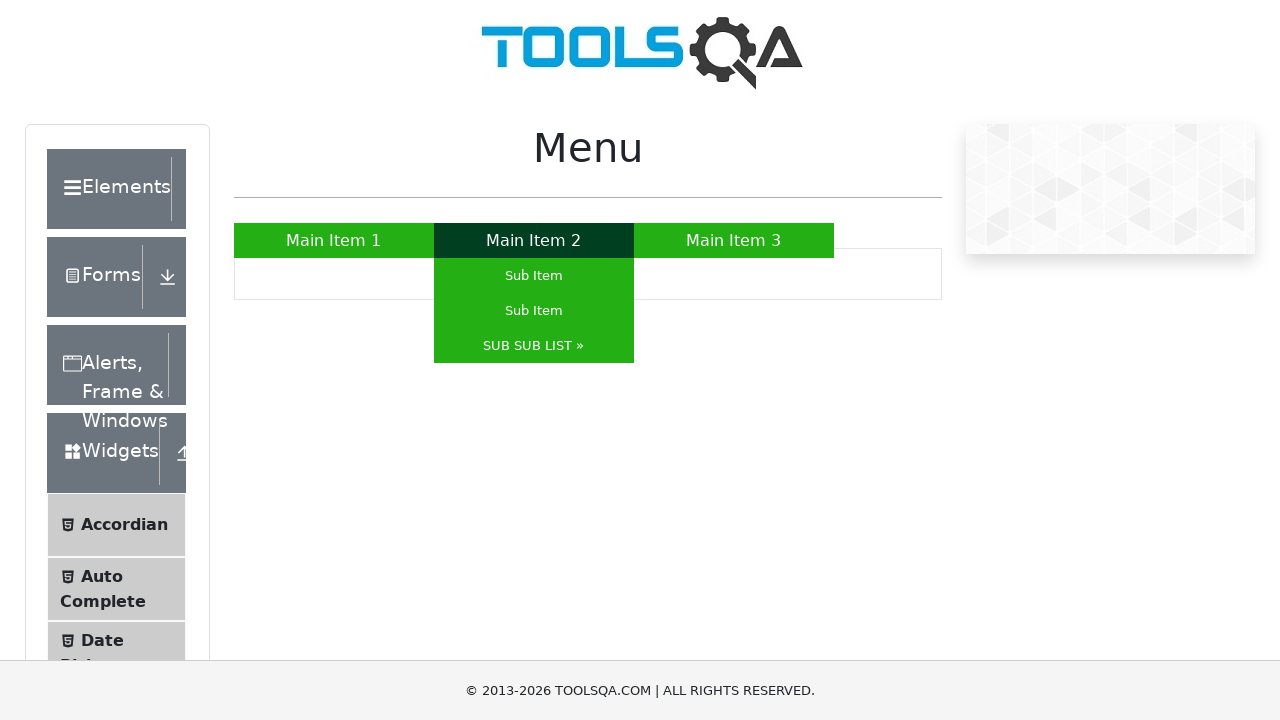

Hovered over Main Item 3 at (734, 240) on text=Main Item 3
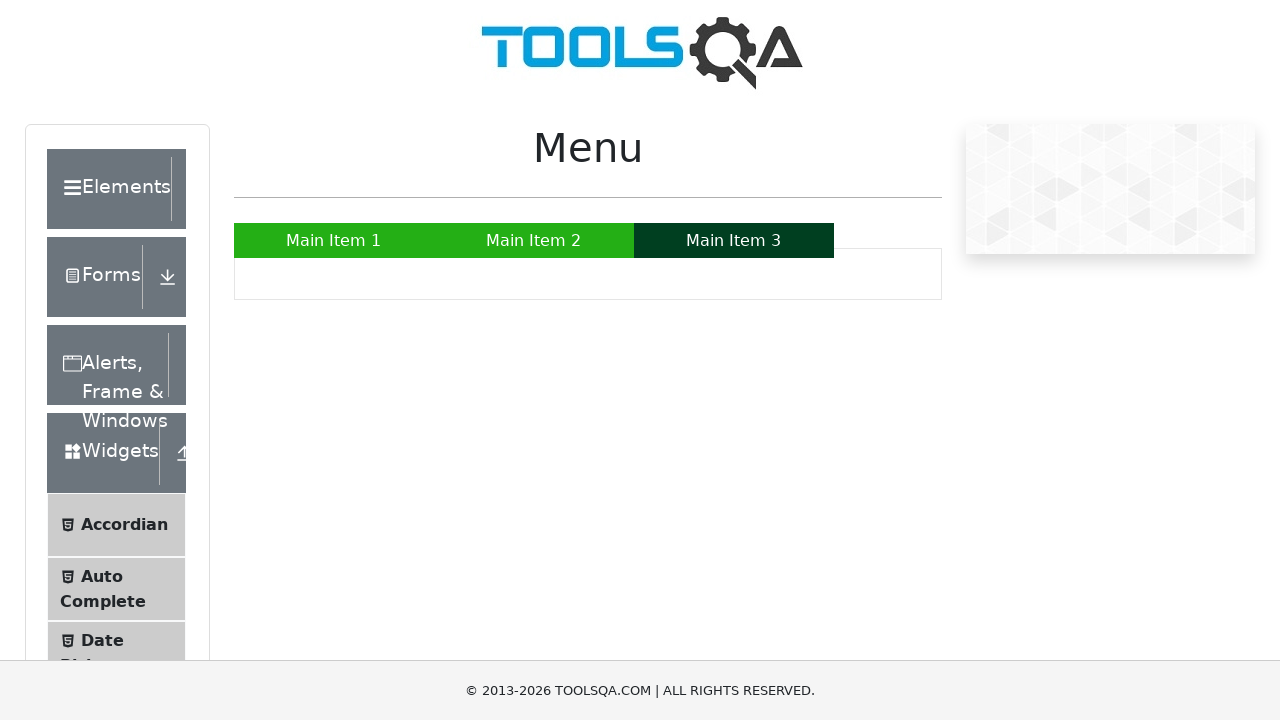

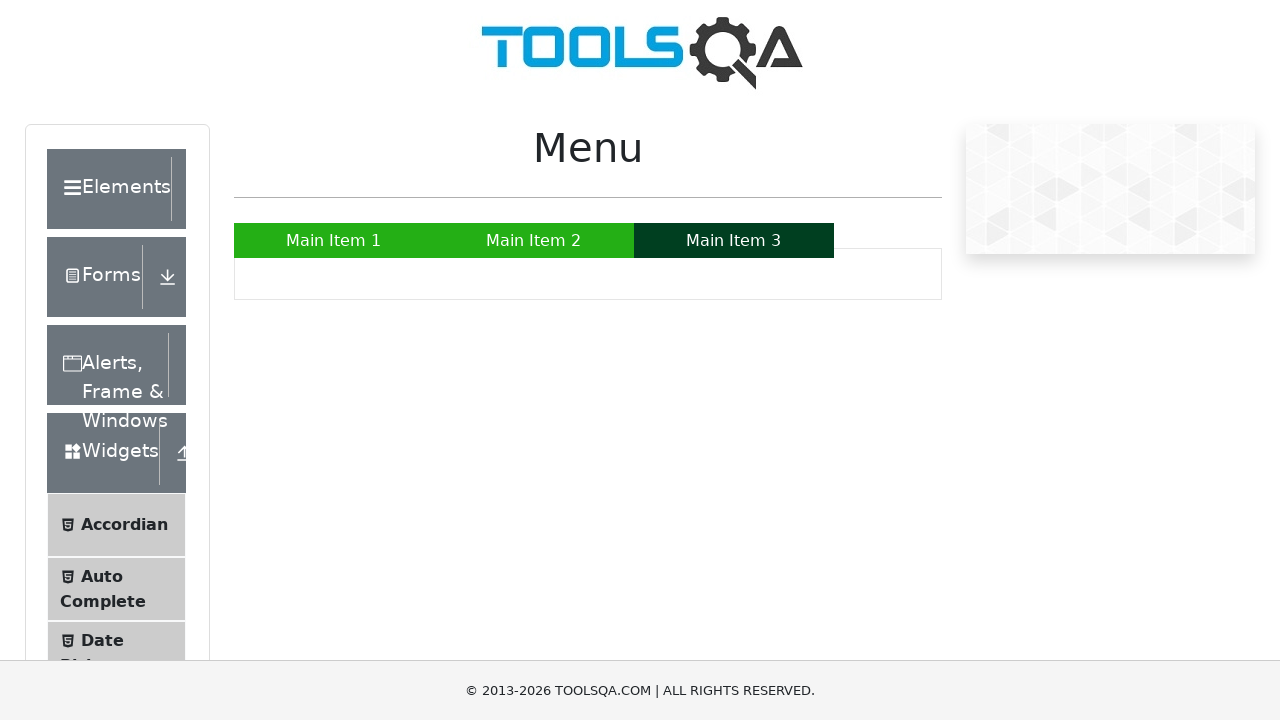